Tests table sorting functionality and searches for a specific item ("Rice") by navigating through pagination, verifying the price display

Starting URL: https://rahulshettyacademy.com/seleniumPractise/#/offers

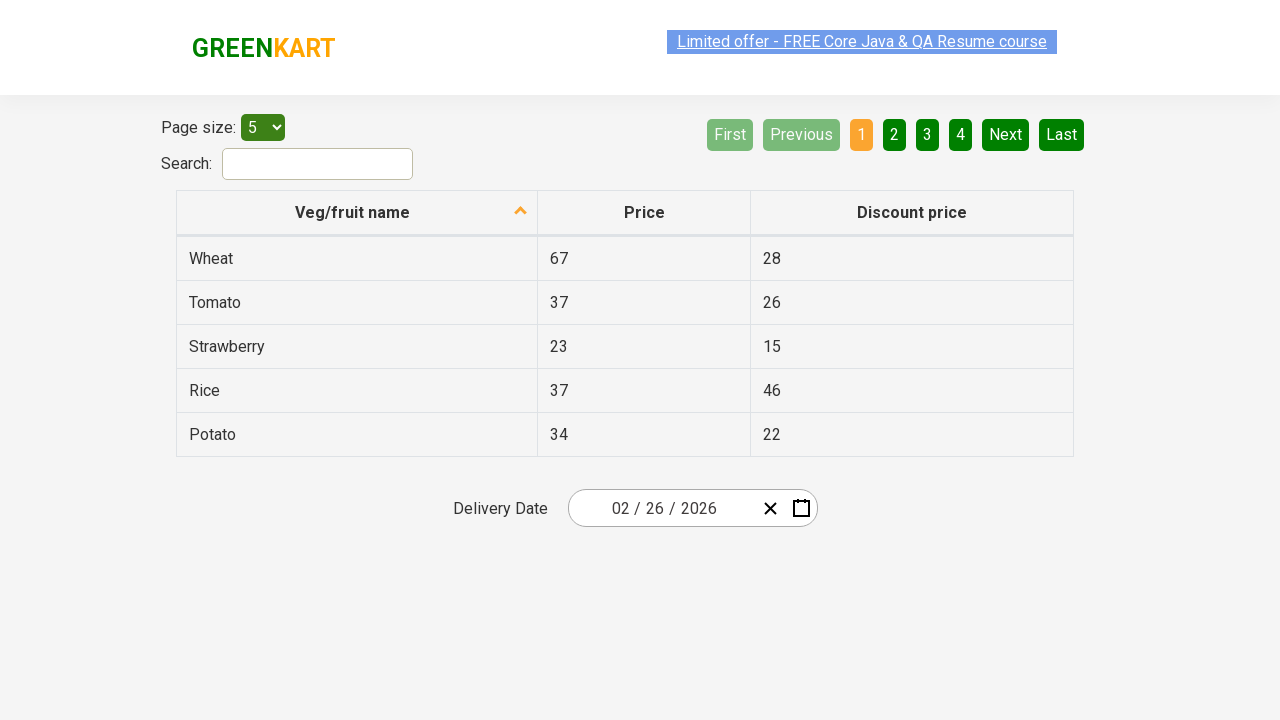

Clicked first column header to sort table at (357, 213) on xpath=//tr/th[1]
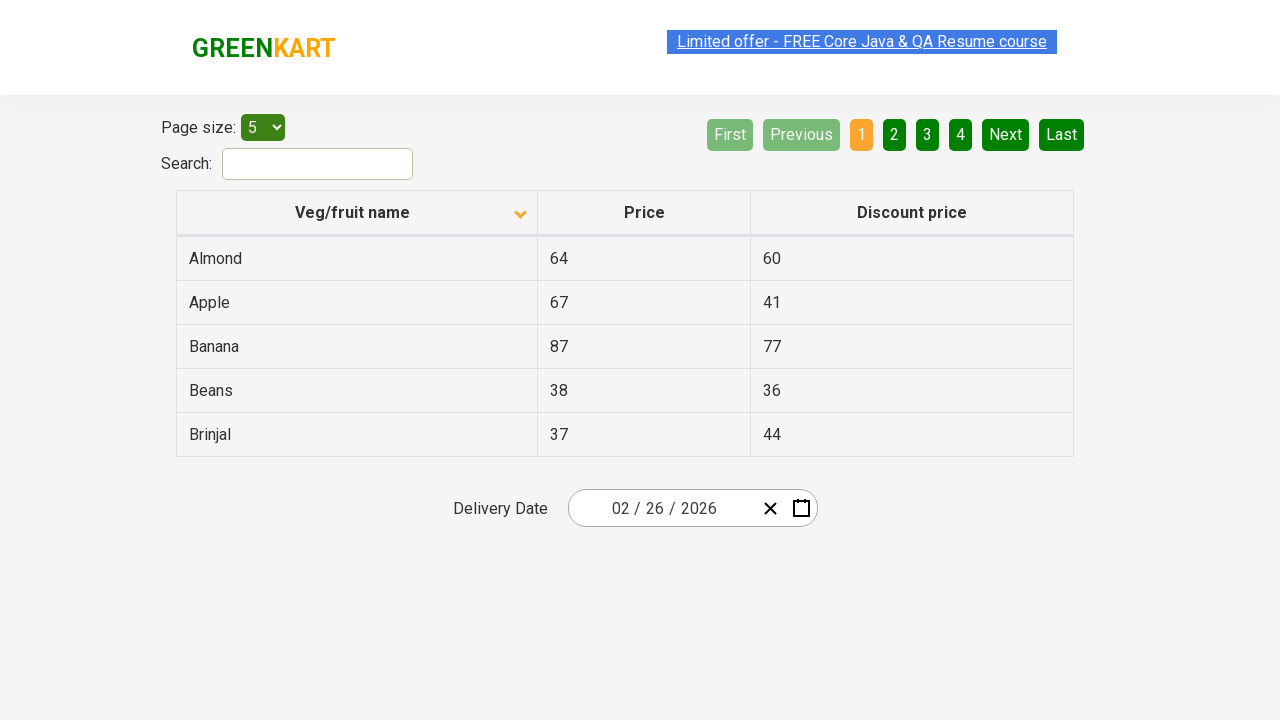

Retrieved all elements from first table column
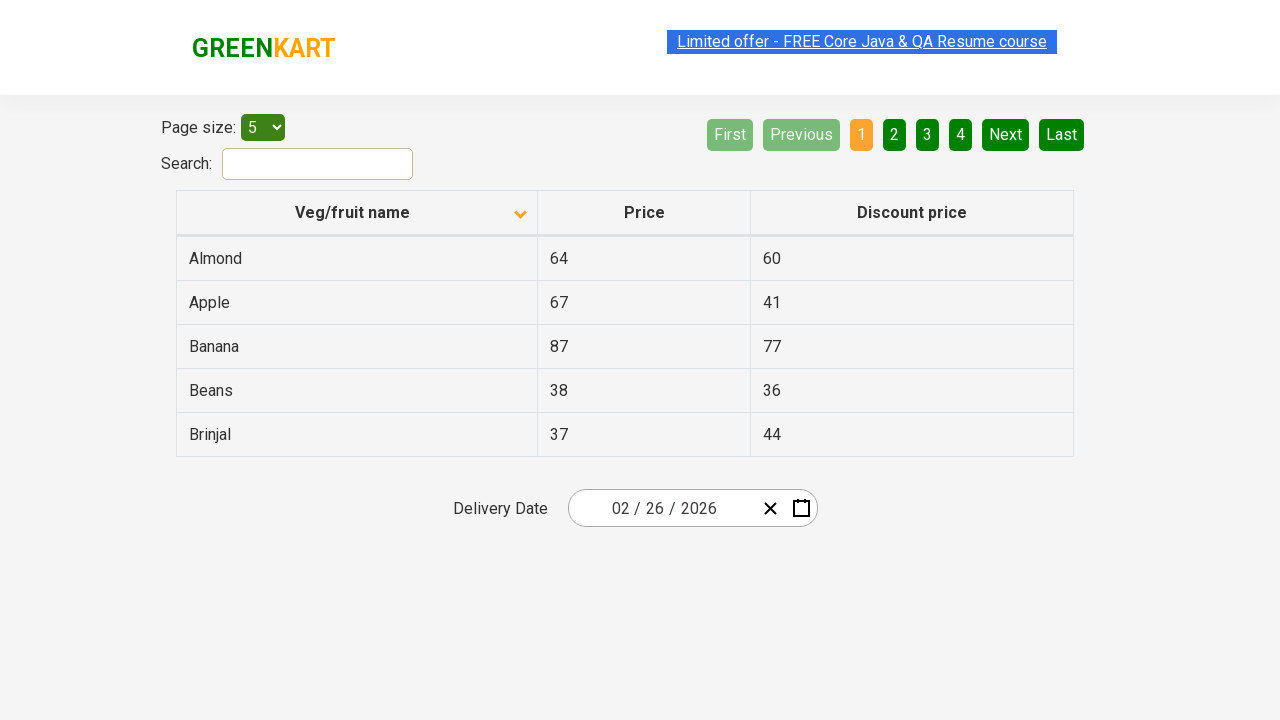

Extracted text content from all column elements
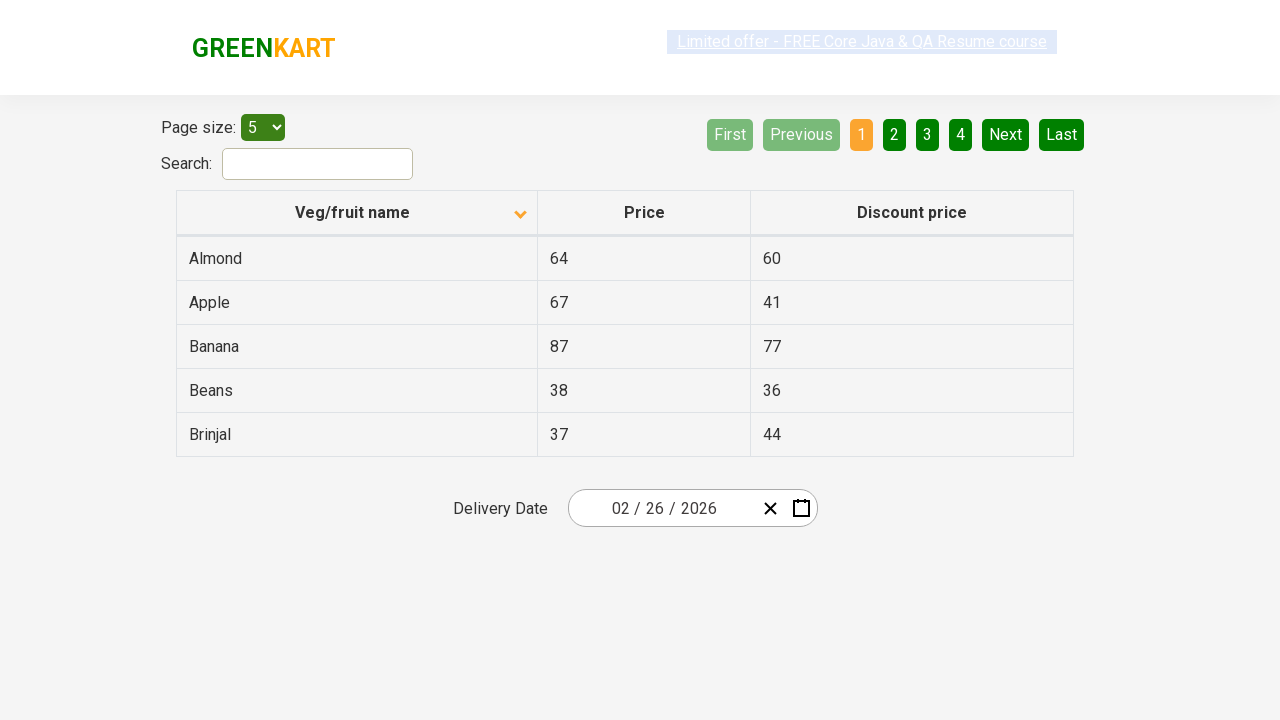

Created sorted version of text content for comparison
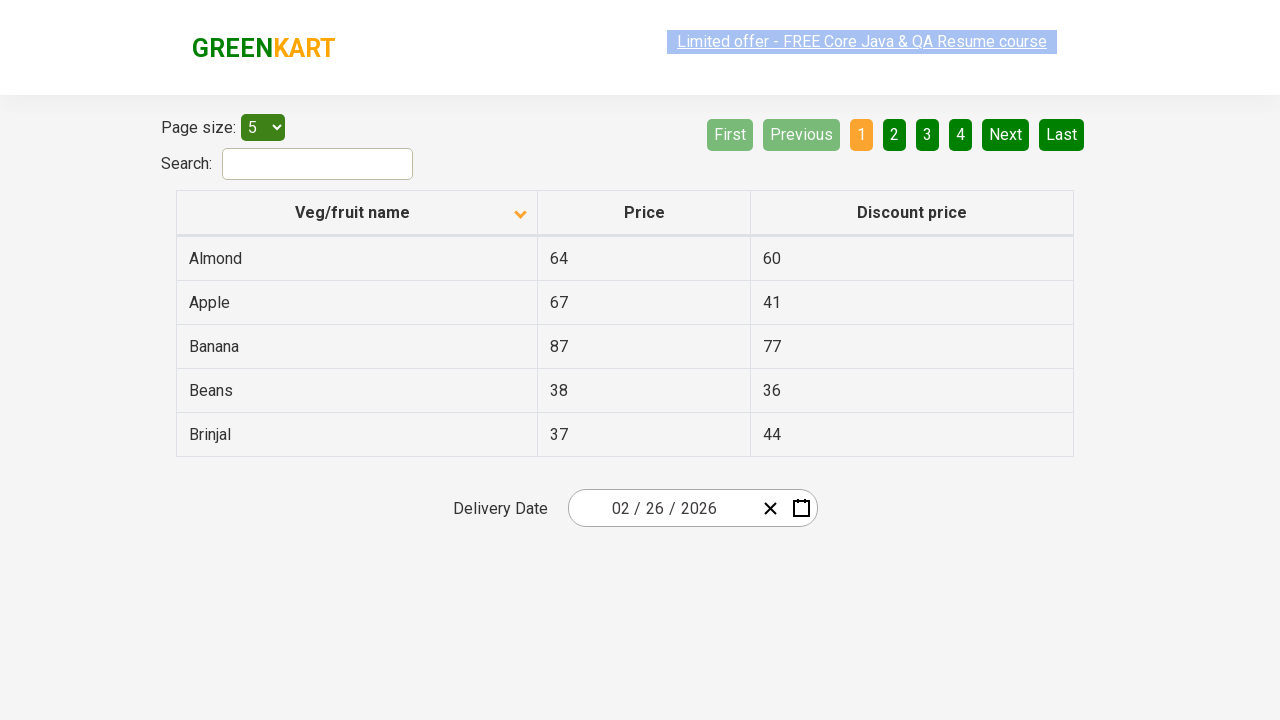

Verified table is sorted correctly
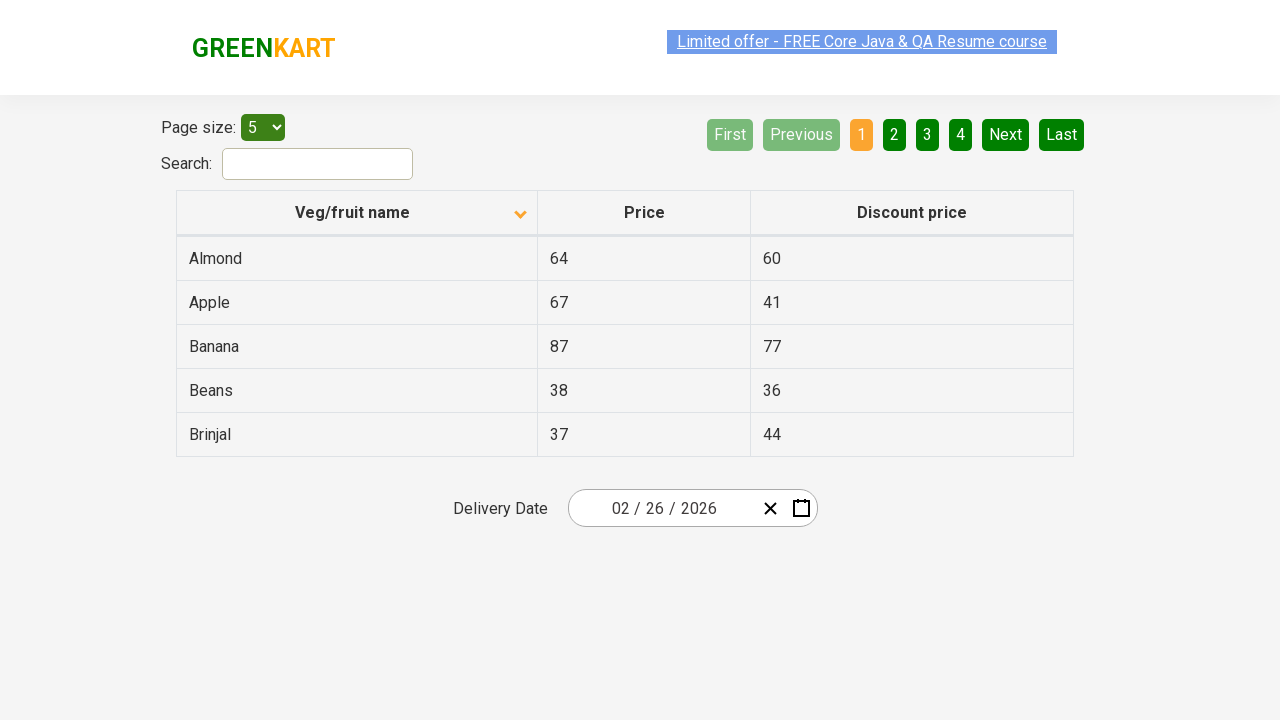

Retrieved all items from first table column for Rice search
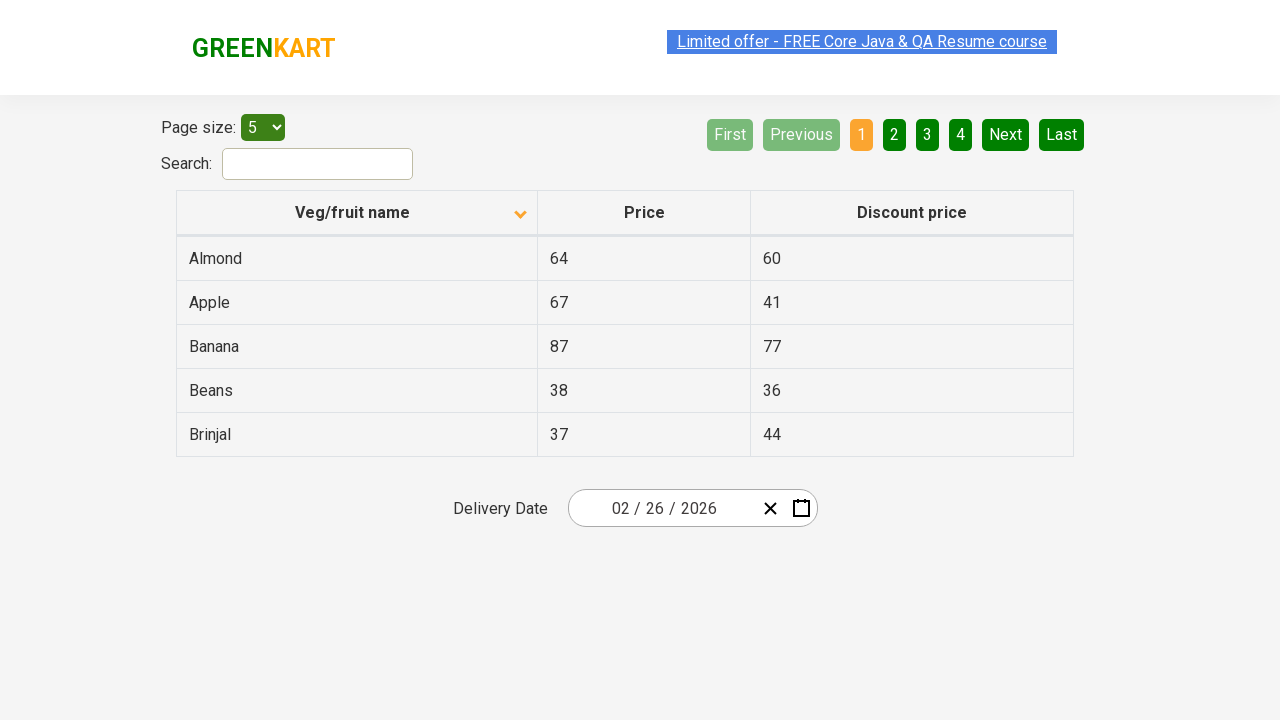

Clicked Next button to navigate to next page at (1006, 134) on a[aria-label='Next']
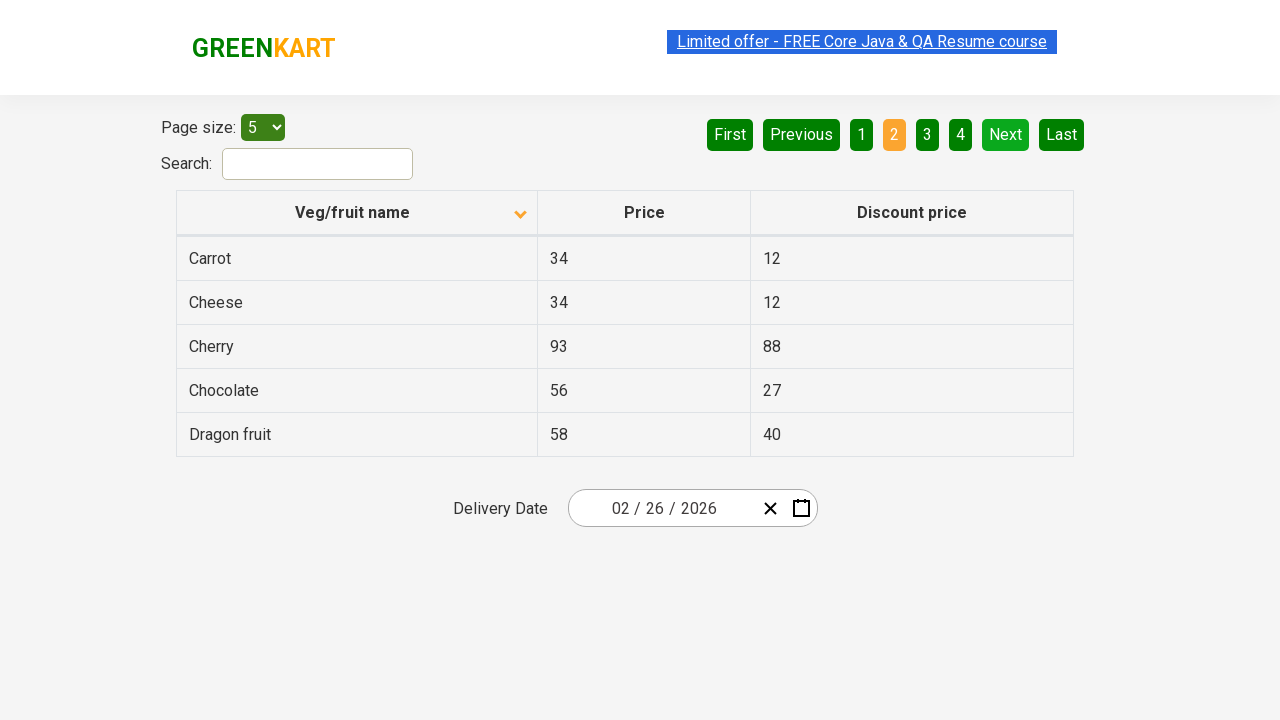

Waited for table to update after pagination
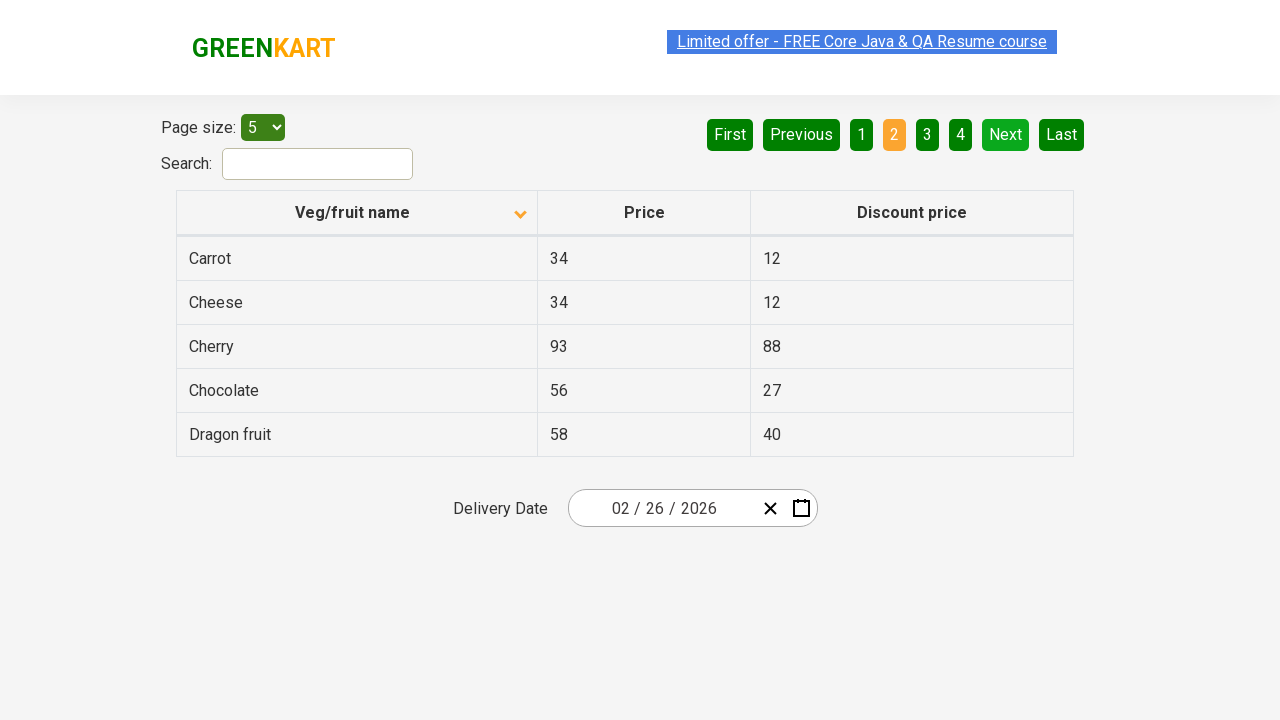

Retrieved all items from first table column for Rice search
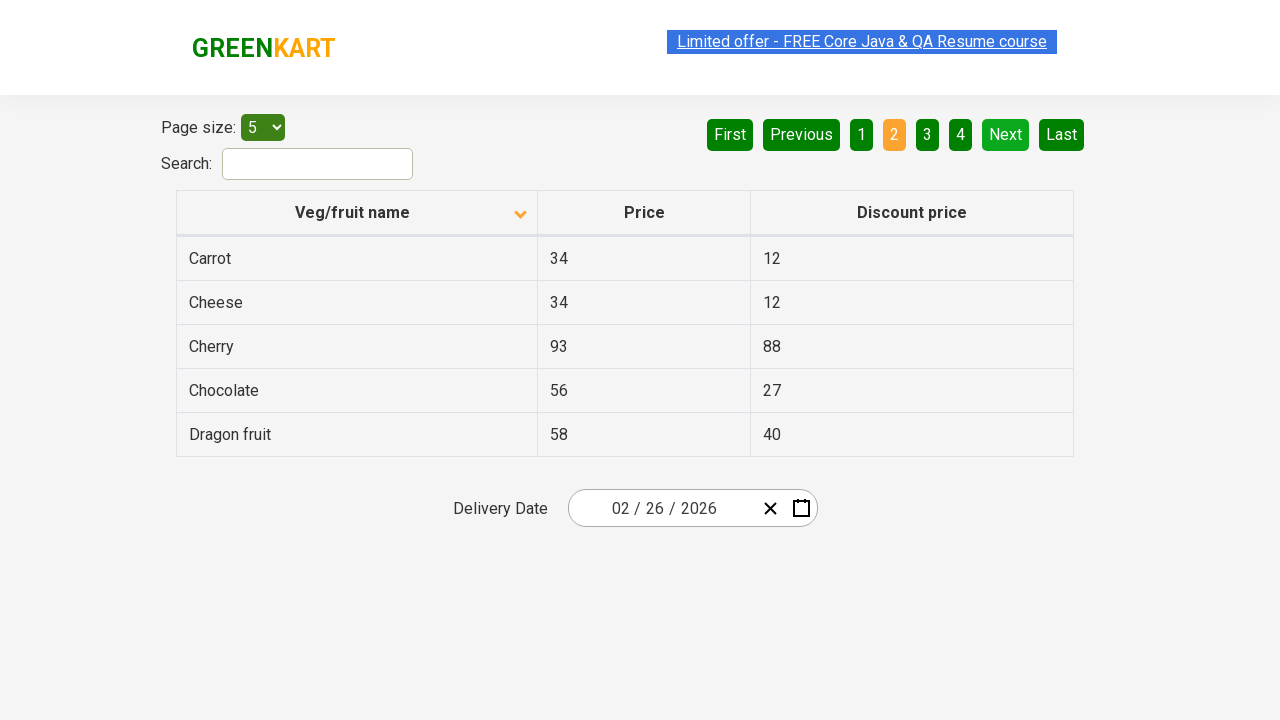

Clicked Next button to navigate to next page at (1006, 134) on a[aria-label='Next']
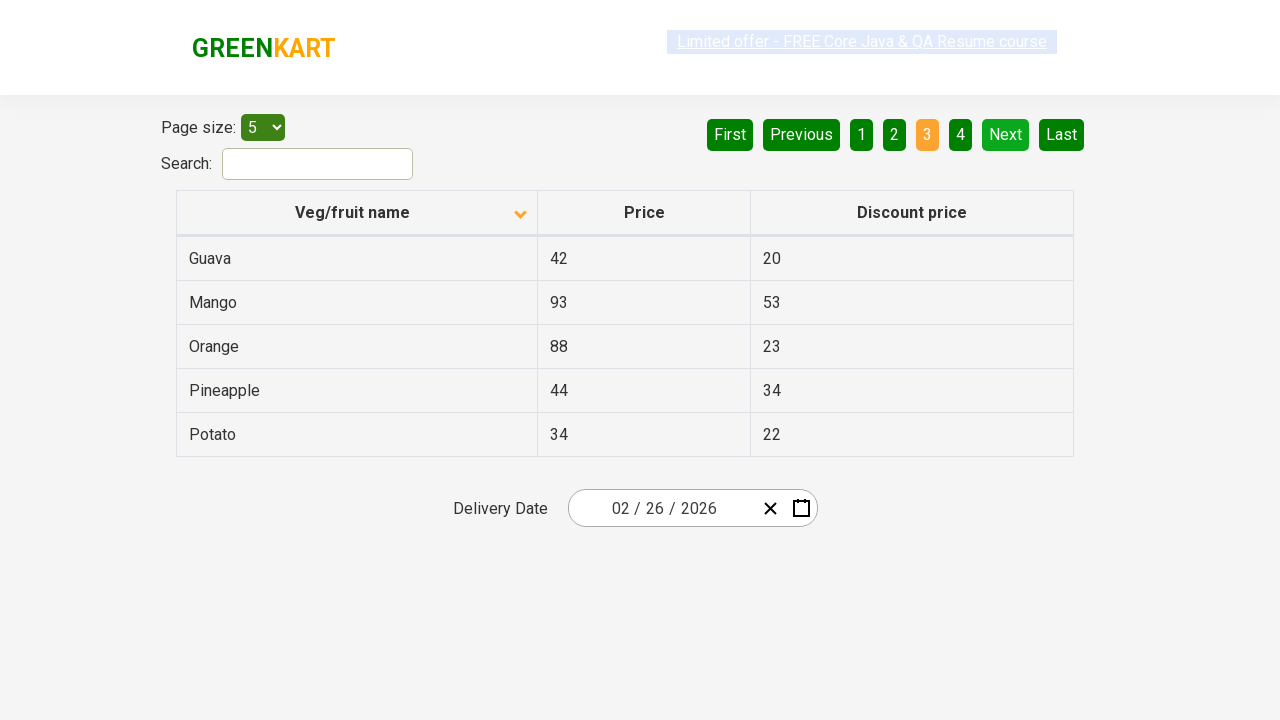

Waited for table to update after pagination
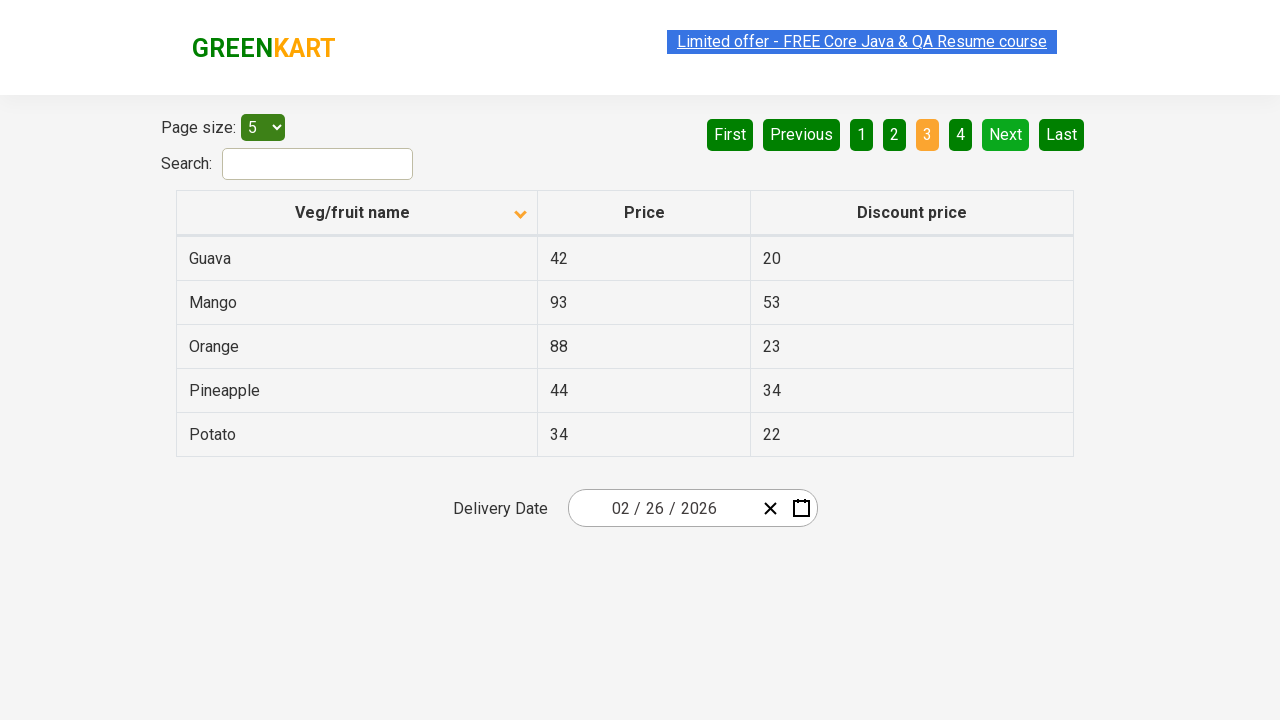

Retrieved all items from first table column for Rice search
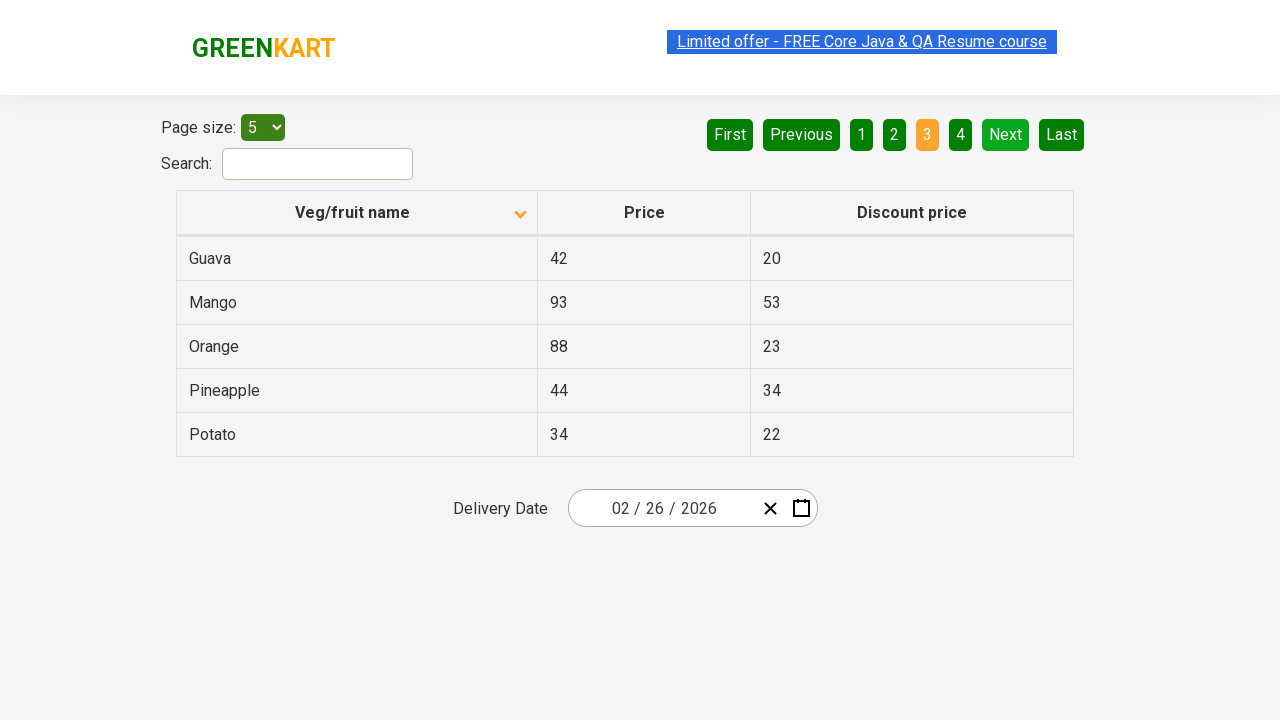

Clicked Next button to navigate to next page at (1006, 134) on a[aria-label='Next']
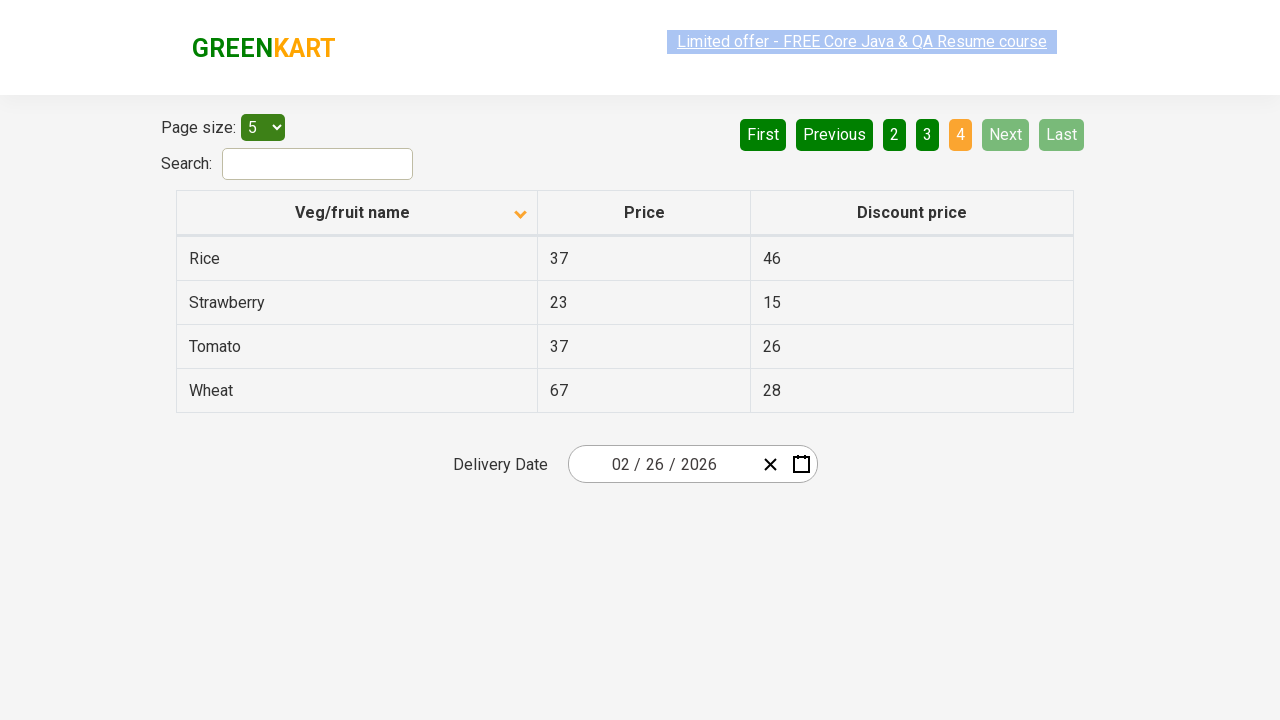

Waited for table to update after pagination
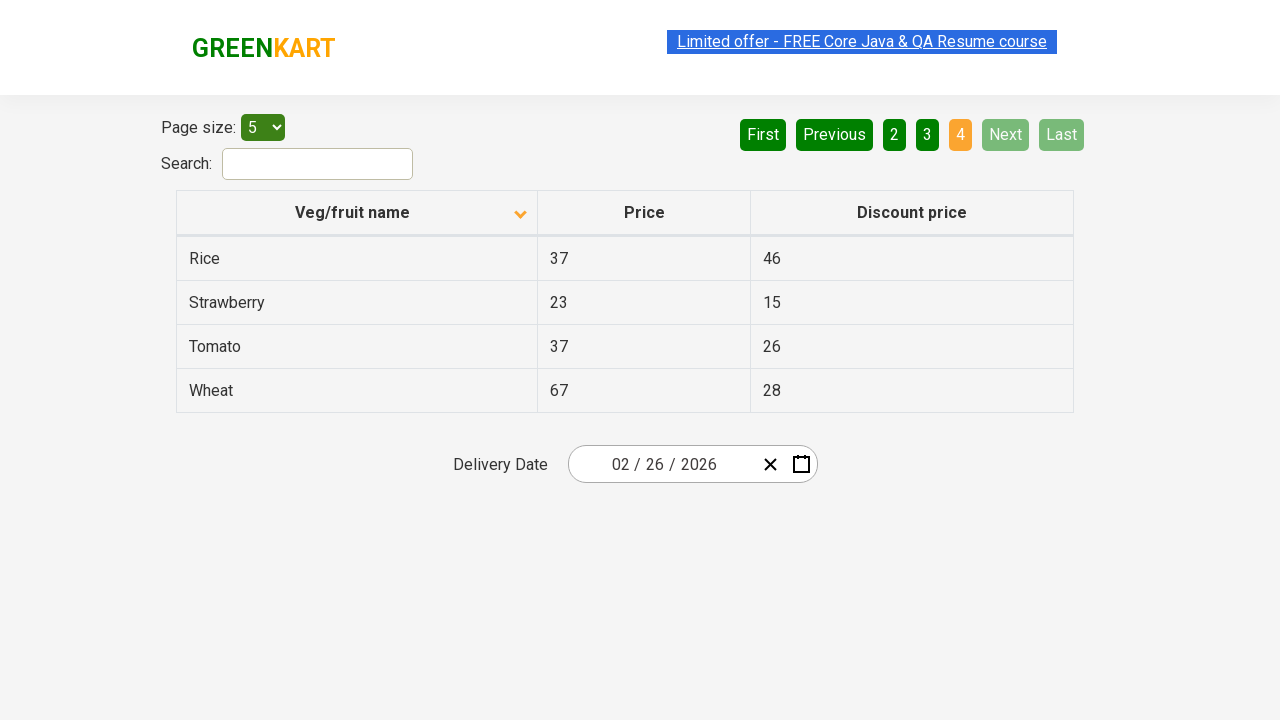

Retrieved all items from first table column for Rice search
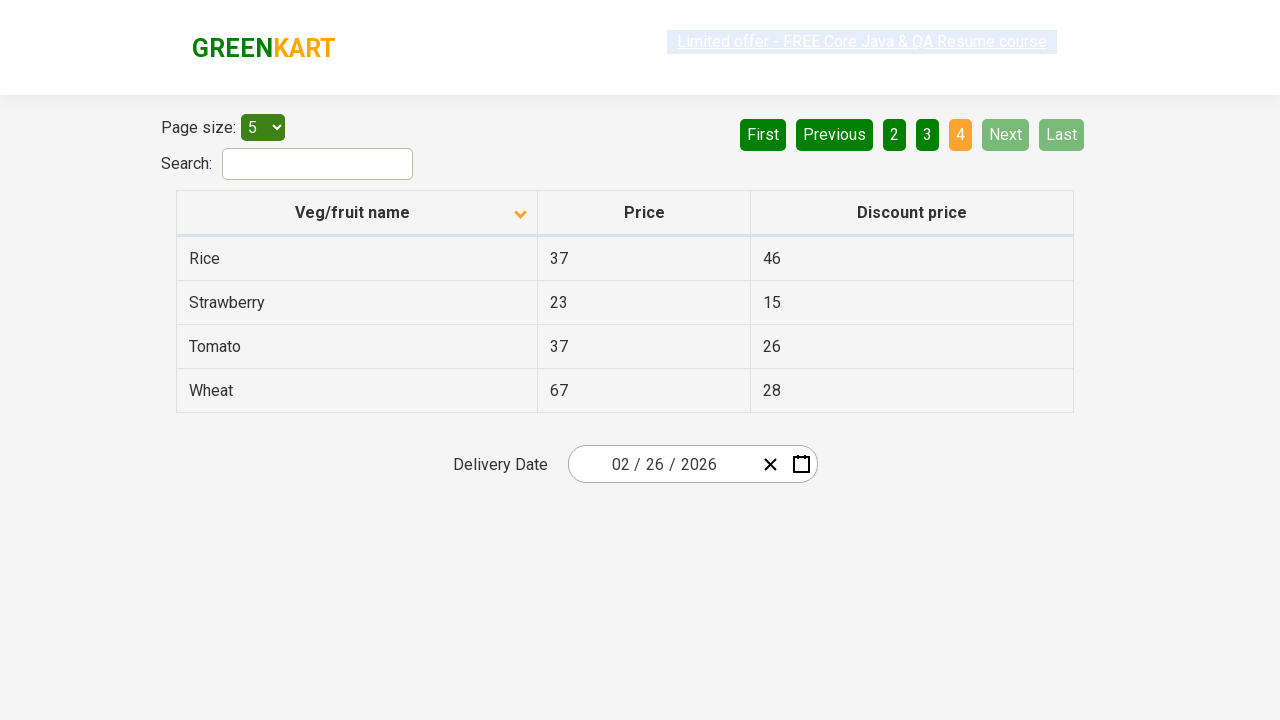

Found Rice item with price: 37
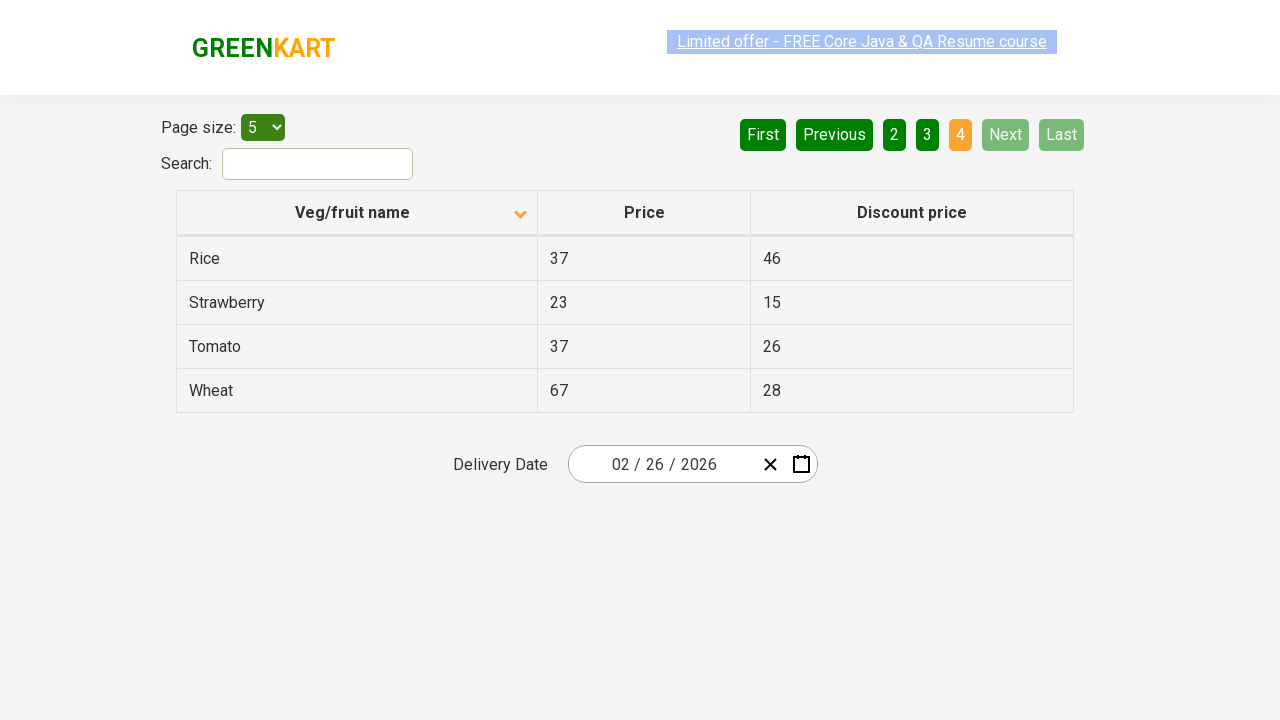

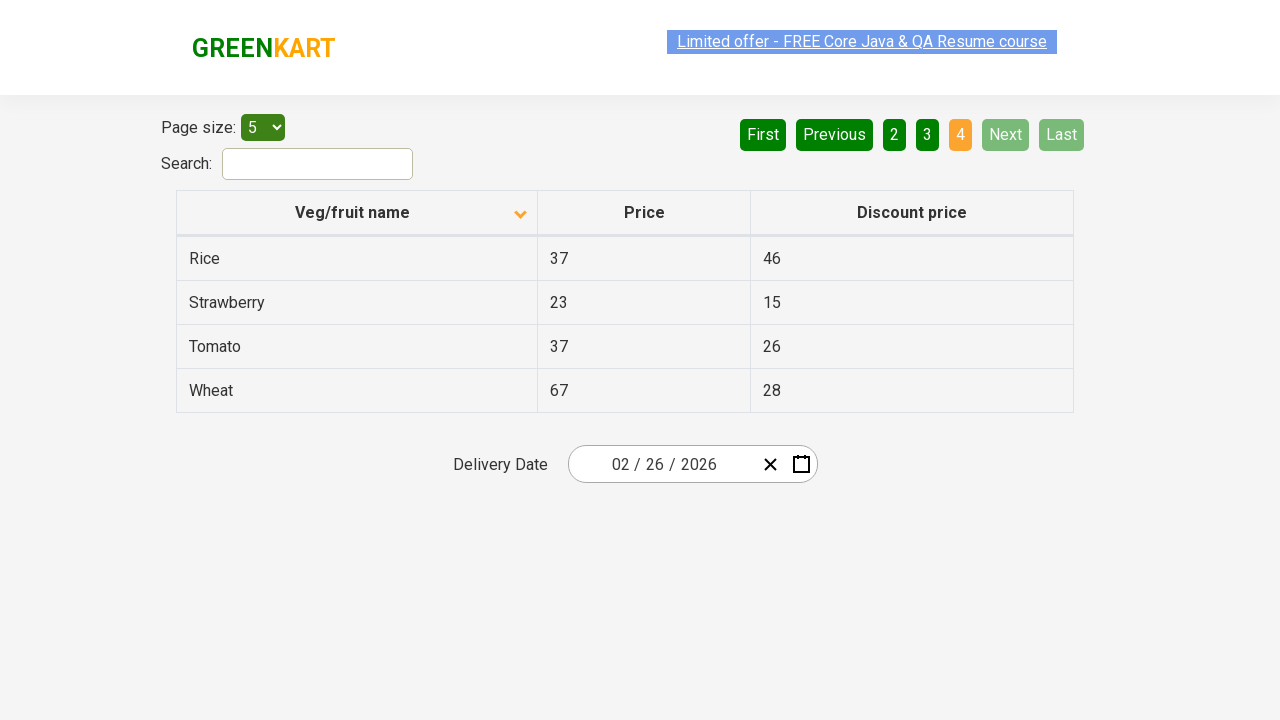